Tests checkbox handling functionality by clicking a single checkbox, then checking multiple checkboxes in a loop, and finally unchecking all previously checked checkboxes.

Starting URL: https://testautomationpractice.blogspot.com/?m=1

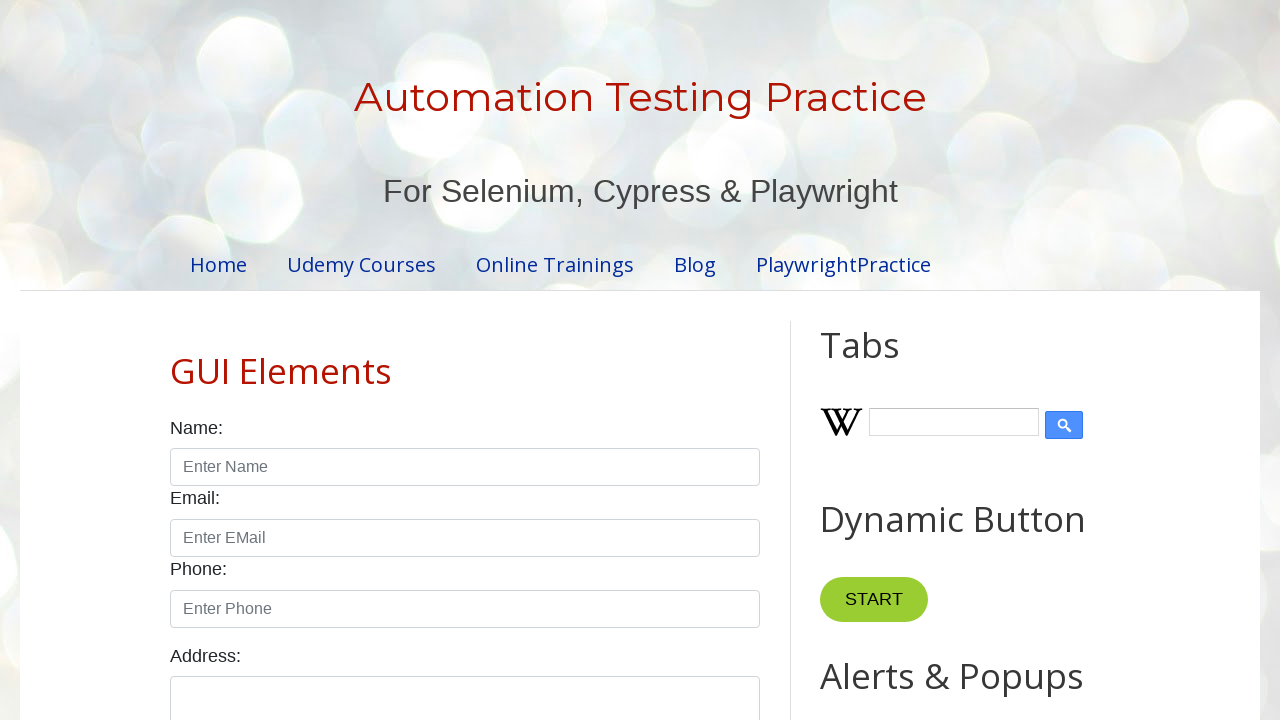

Clicked single checkbox for Monday at (272, 360) on xpath=//input[@id='monday' and @type='checkbox']
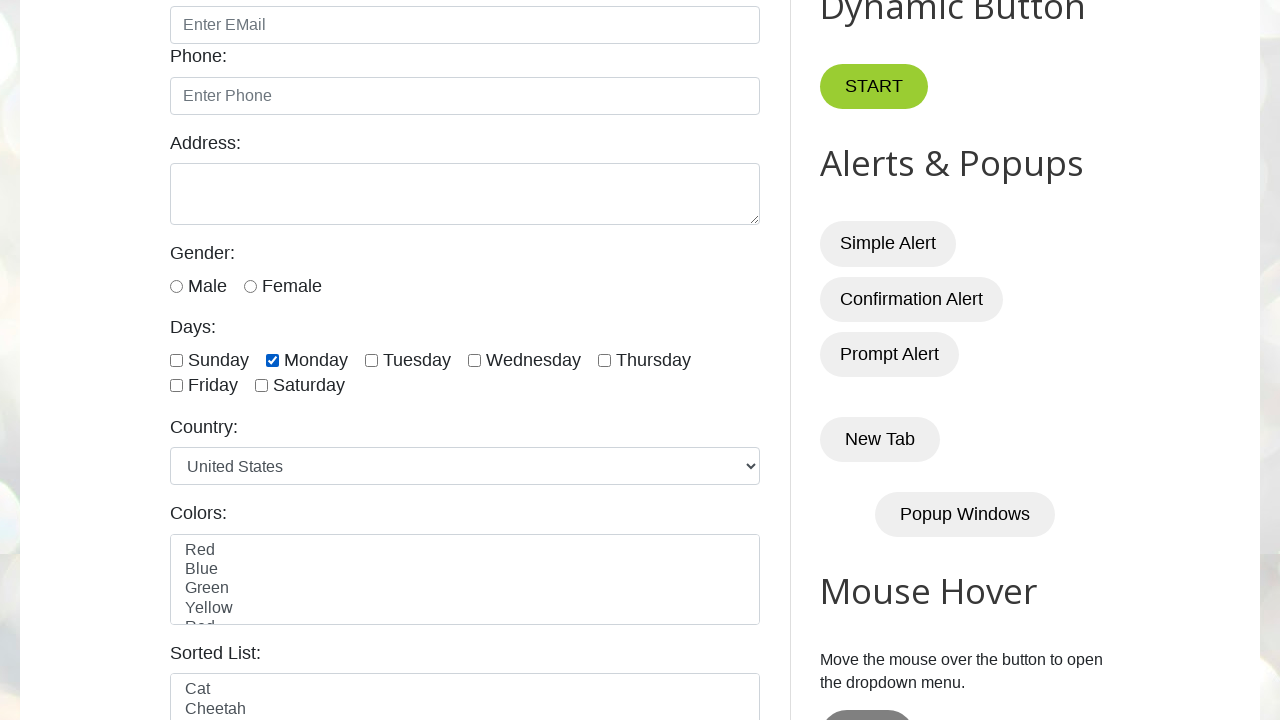

Checked checkbox with locator //input[@id='monday' and @type='checkbox'] on //input[@id='monday' and @type='checkbox']
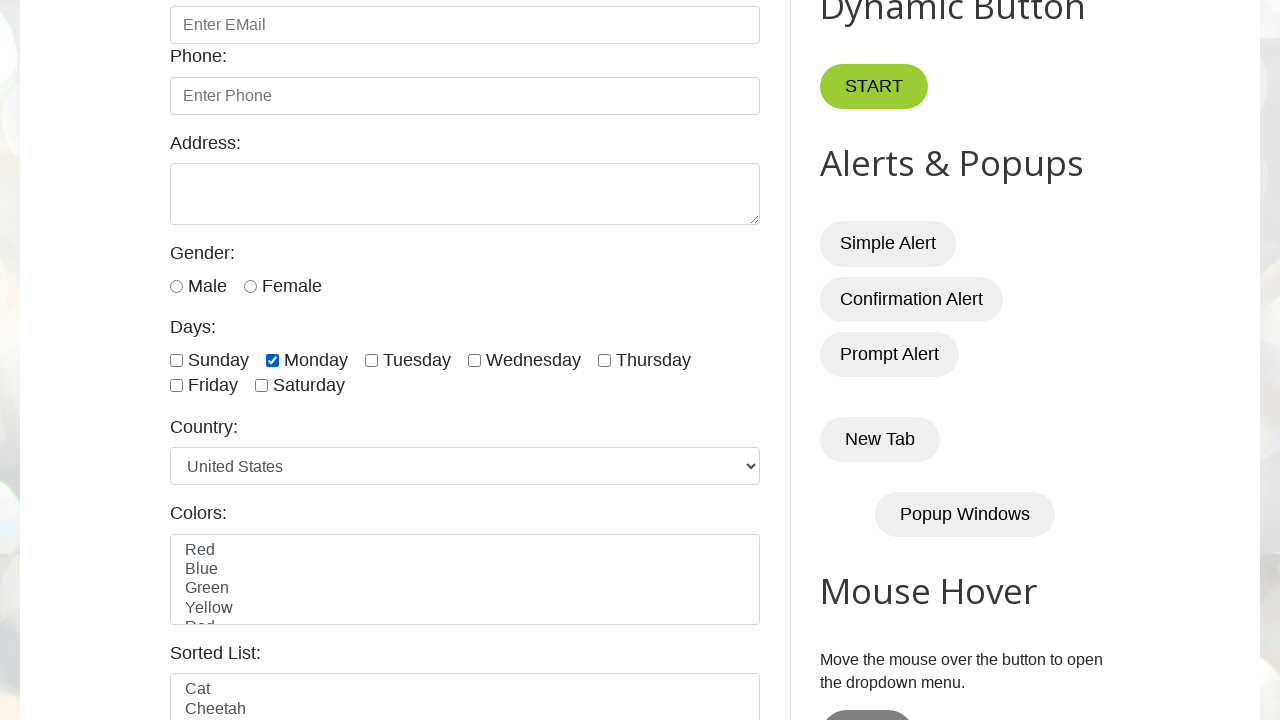

Checked checkbox with locator //input[@id='sunday' and @type='checkbox'] at (176, 360) on //input[@id='sunday' and @type='checkbox']
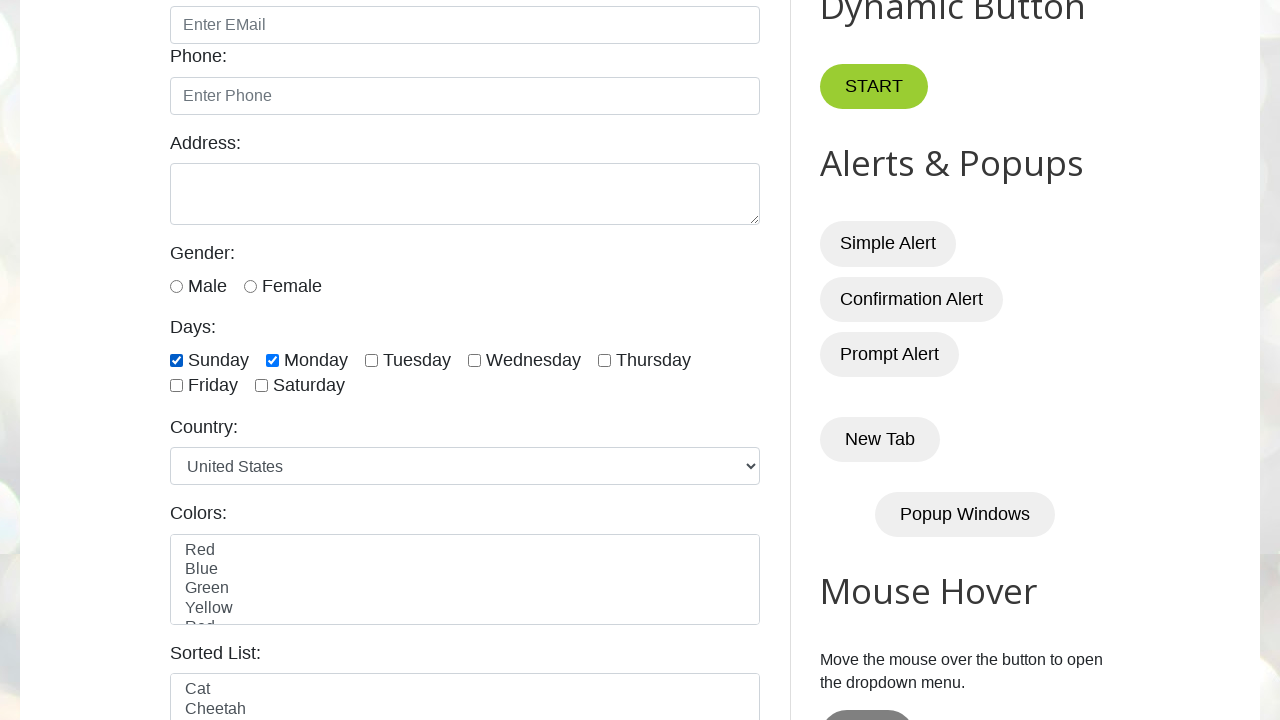

Checked checkbox with locator //input[@id='saturday' and @type='checkbox'] at (262, 386) on //input[@id='saturday' and @type='checkbox']
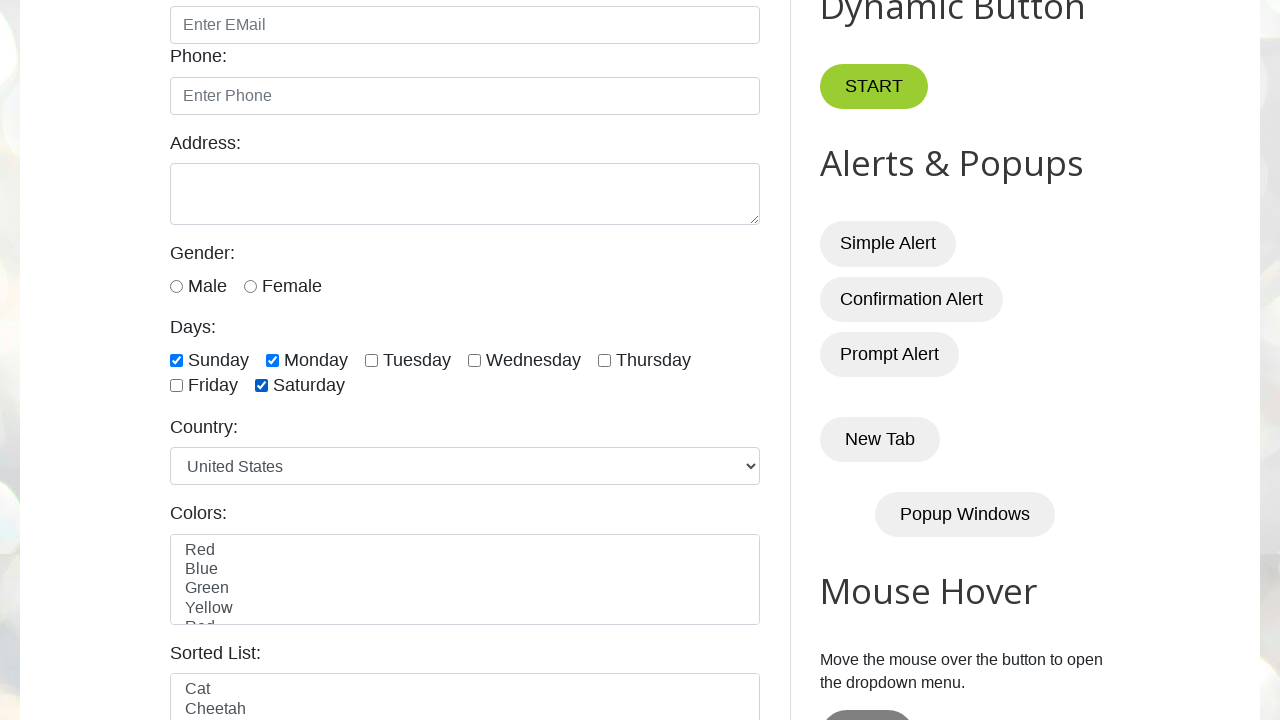

Unchecked checkbox with locator //input[@id='monday' and @type='checkbox'] at (272, 360) on //input[@id='monday' and @type='checkbox']
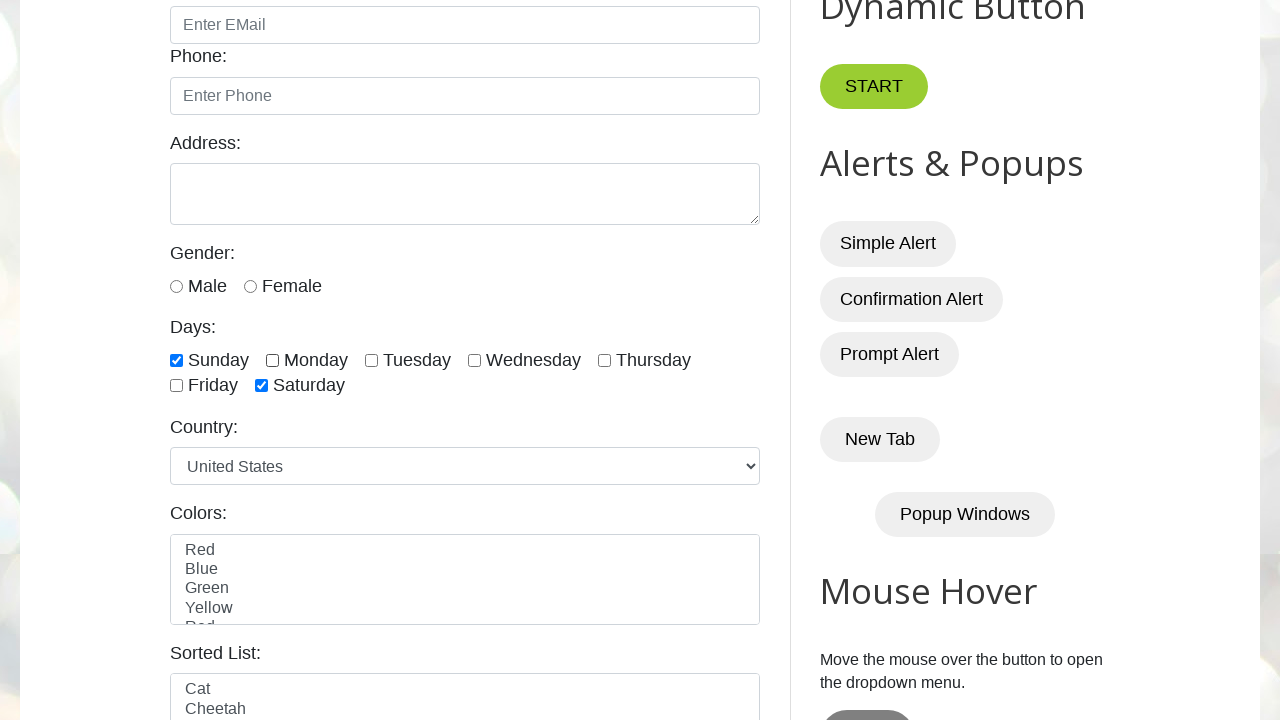

Unchecked checkbox with locator //input[@id='sunday' and @type='checkbox'] at (176, 360) on //input[@id='sunday' and @type='checkbox']
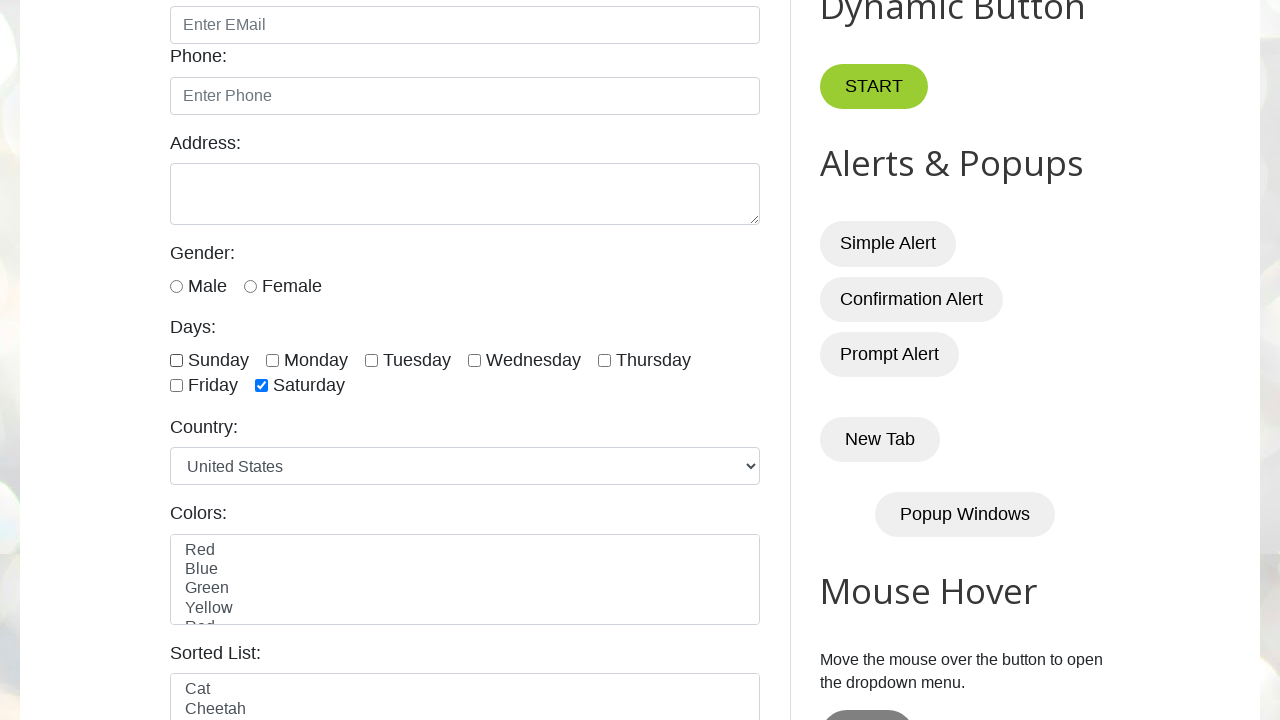

Unchecked checkbox with locator //input[@id='saturday' and @type='checkbox'] at (262, 386) on //input[@id='saturday' and @type='checkbox']
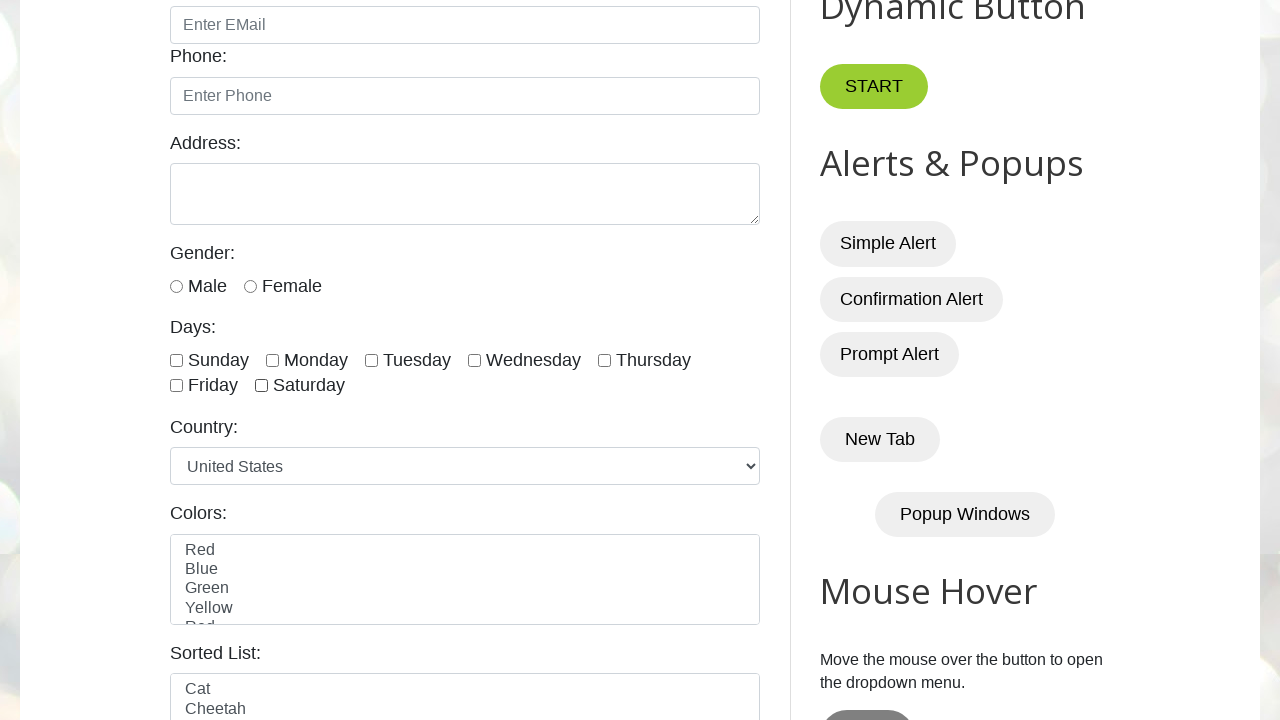

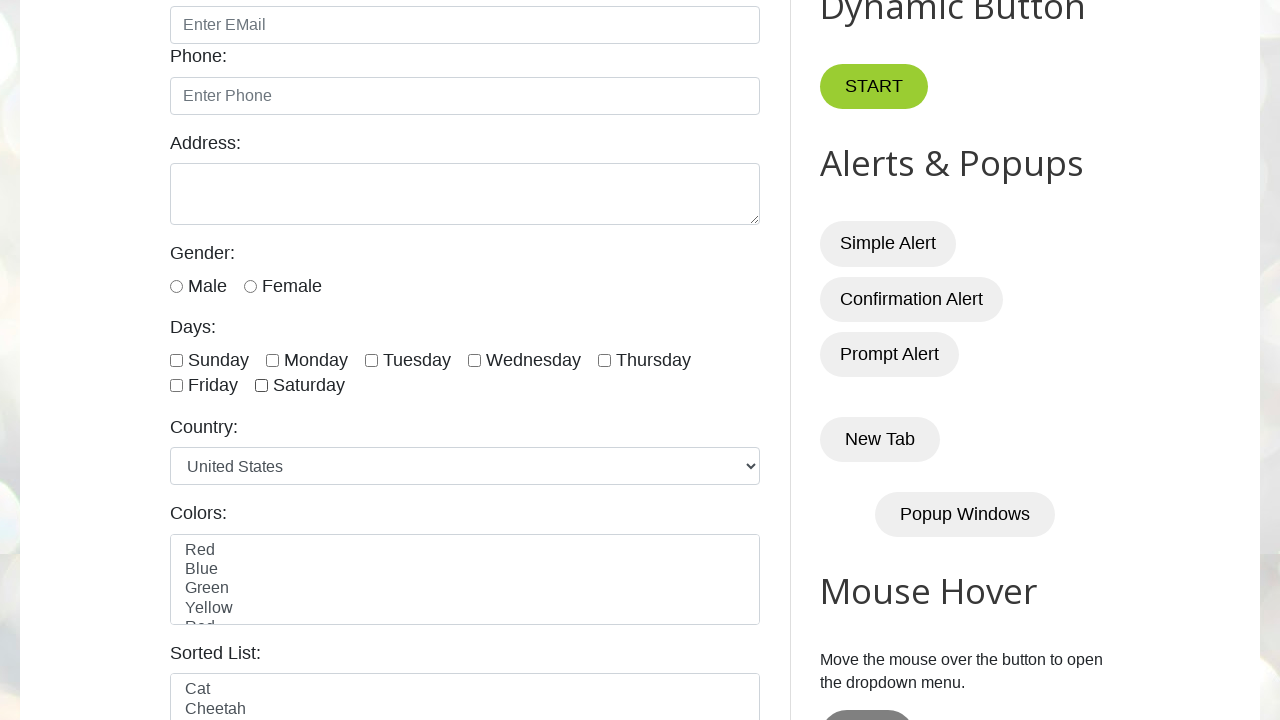